Tests checkbox functionality by clicking on checkboxes to ensure they are selected. Clicks checkbox1 if not selected, then clicks checkbox2 if not selected.

Starting URL: https://the-internet.herokuapp.com/checkboxes

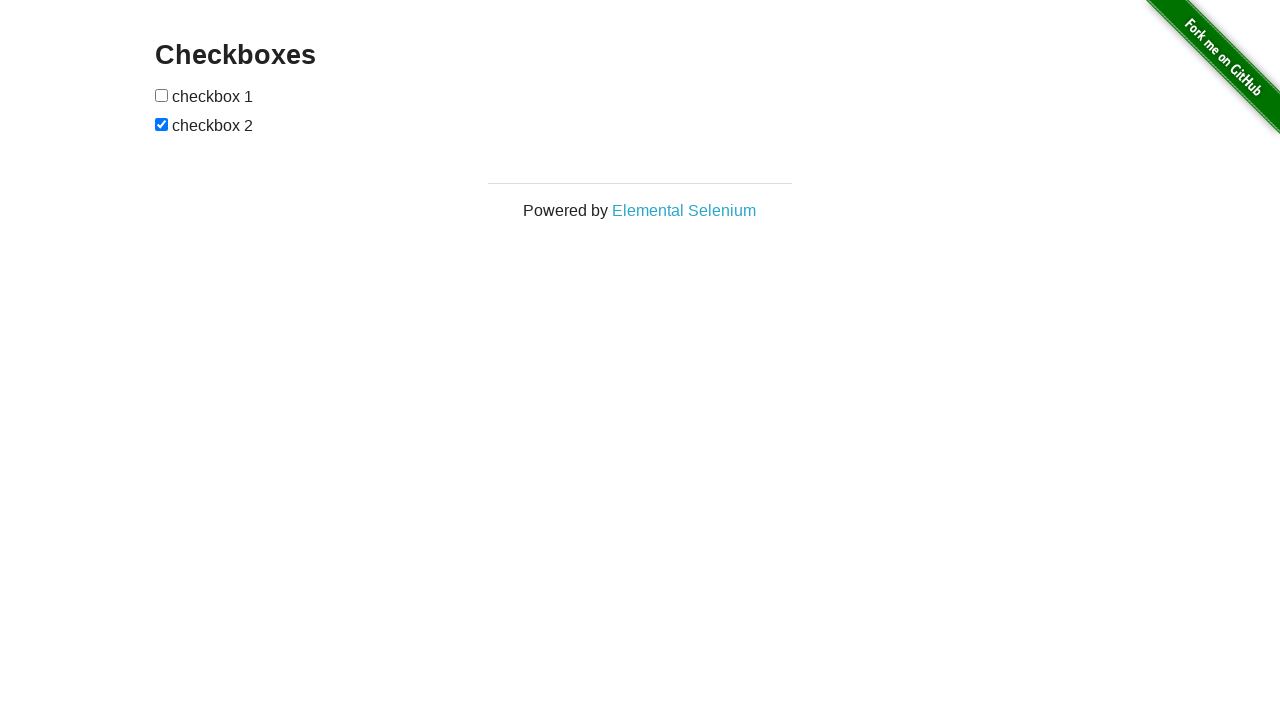

Located checkbox1 element
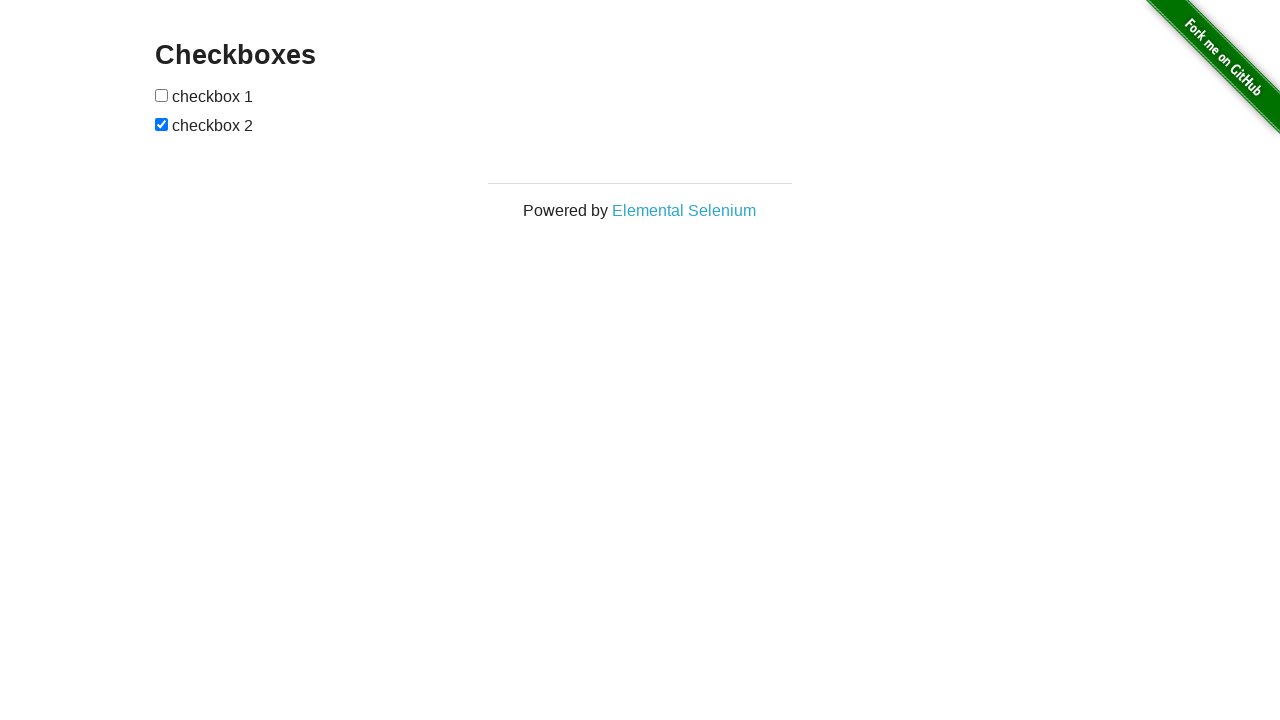

Checkbox1 is not selected, checking its state
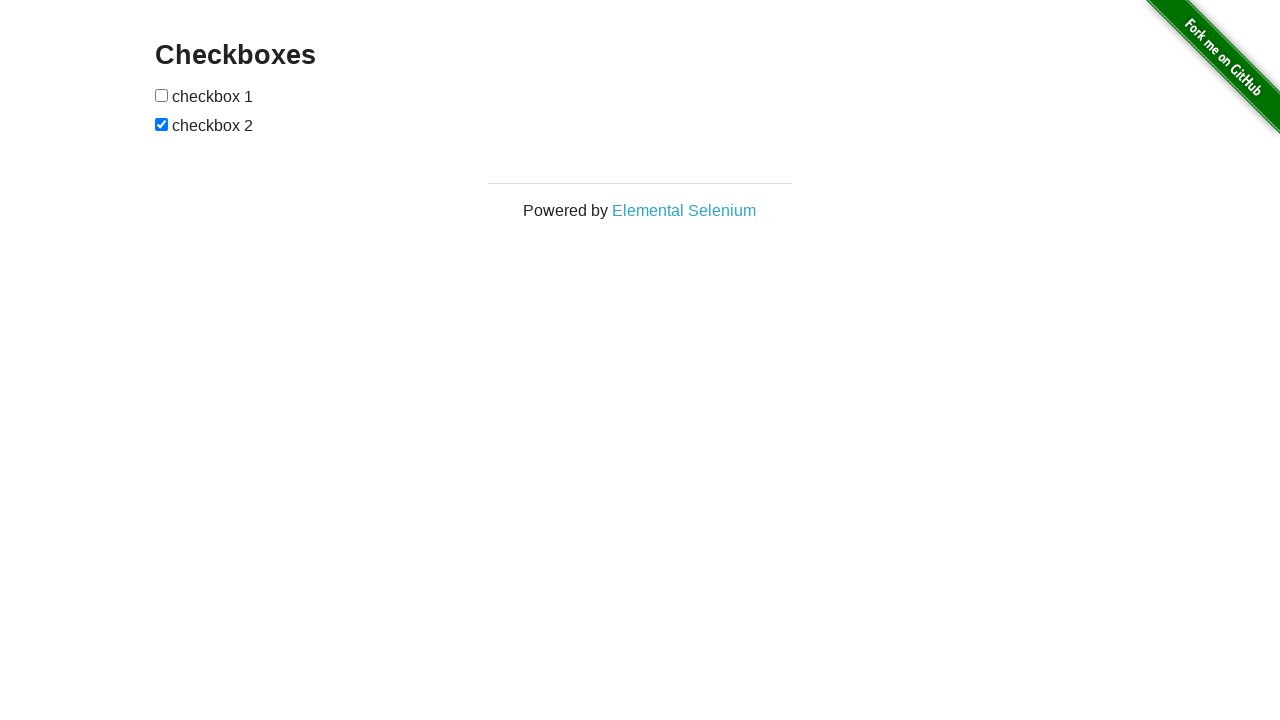

Clicked checkbox1 to select it at (162, 95) on (//input[@type='checkbox'])[1]
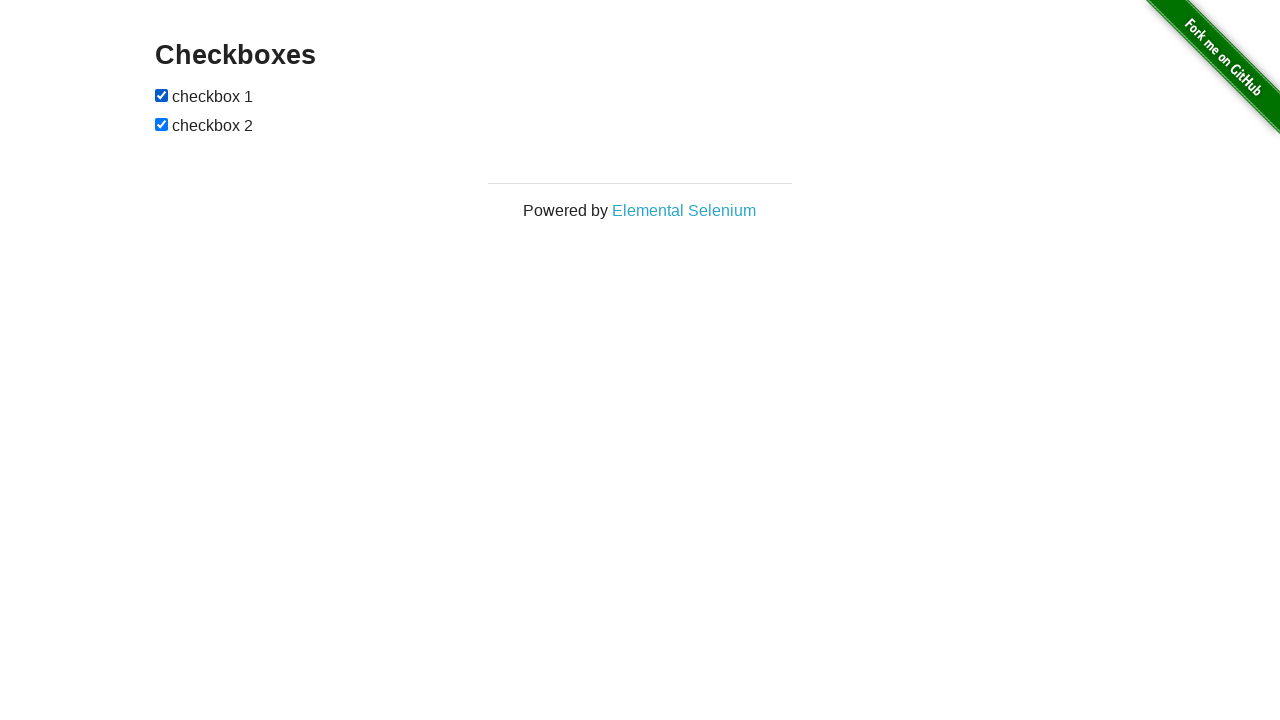

Located checkbox2 element
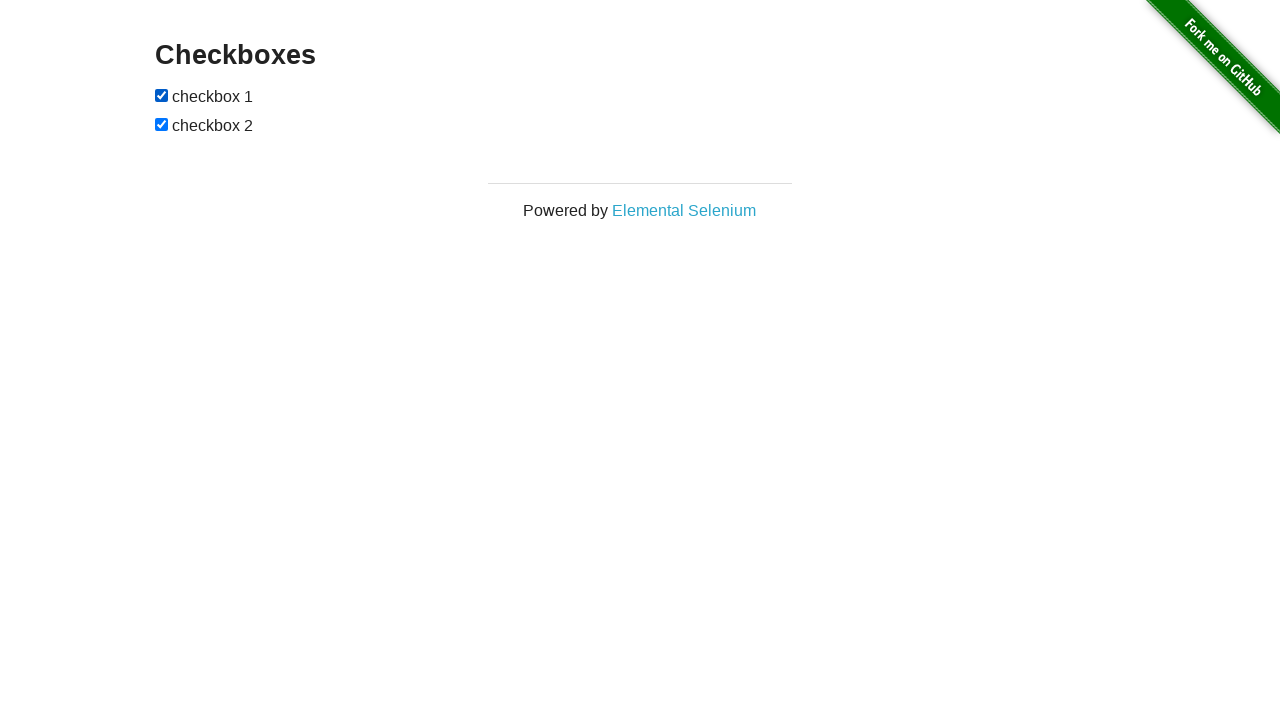

Checkbox2 is already selected
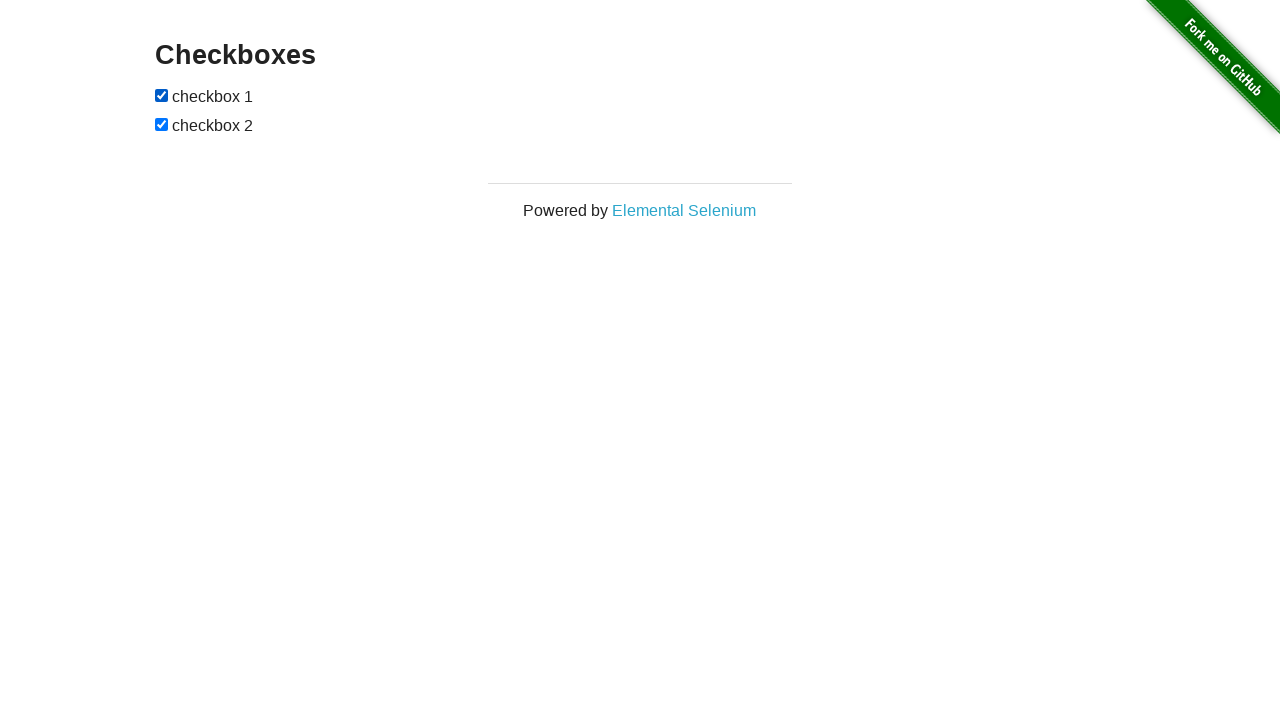

Verified checkbox1 is checked
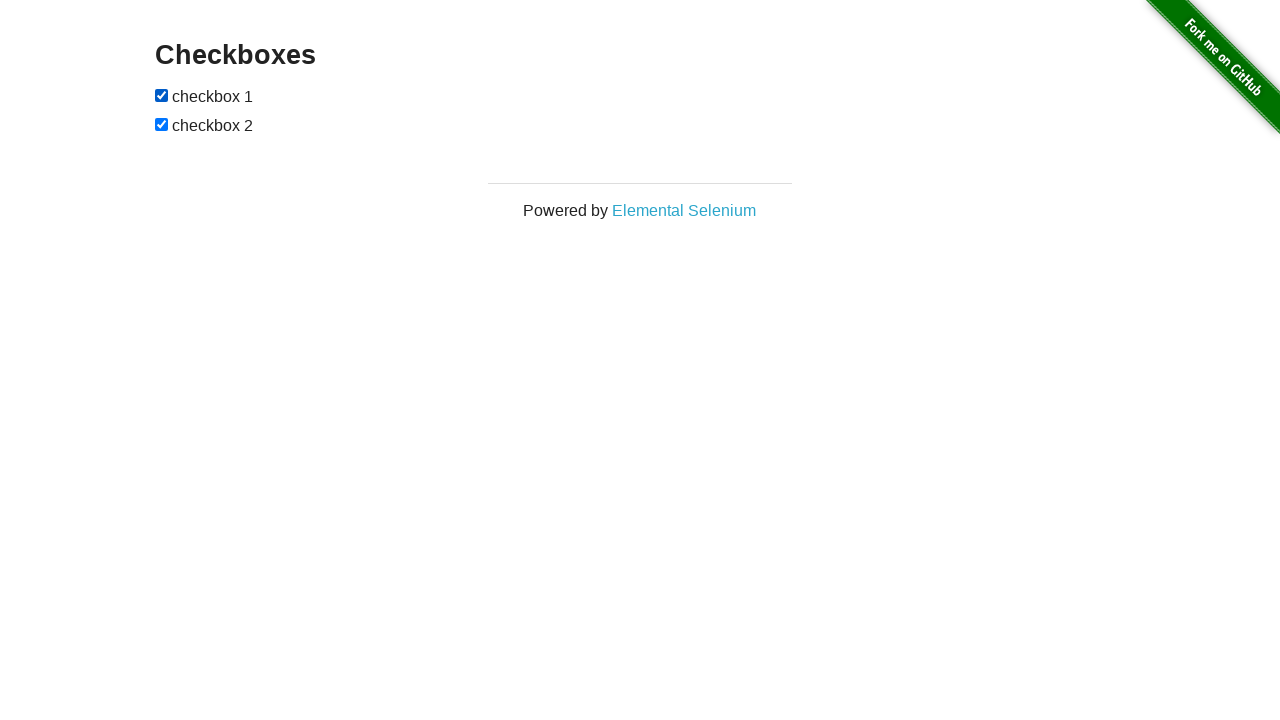

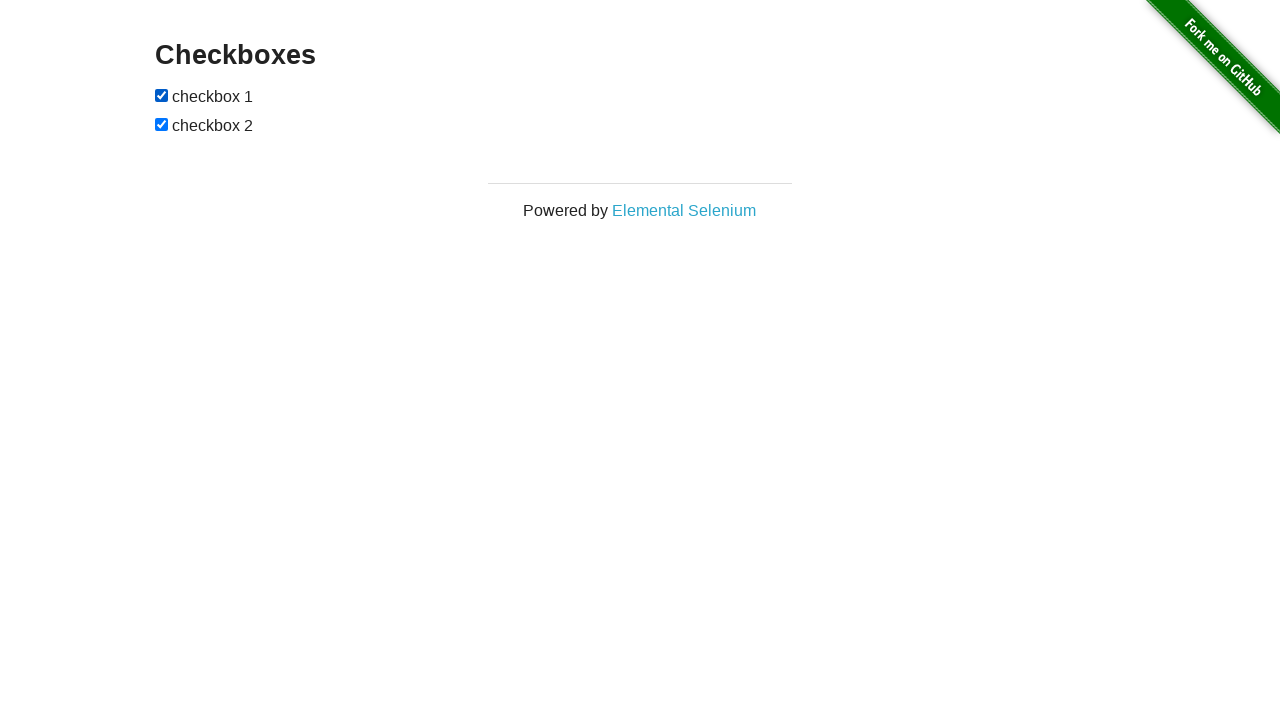